Registers a new car by navigating to the create form, filling all fields, and submitting

Starting URL: https://frontend.wildar.dev/Autos

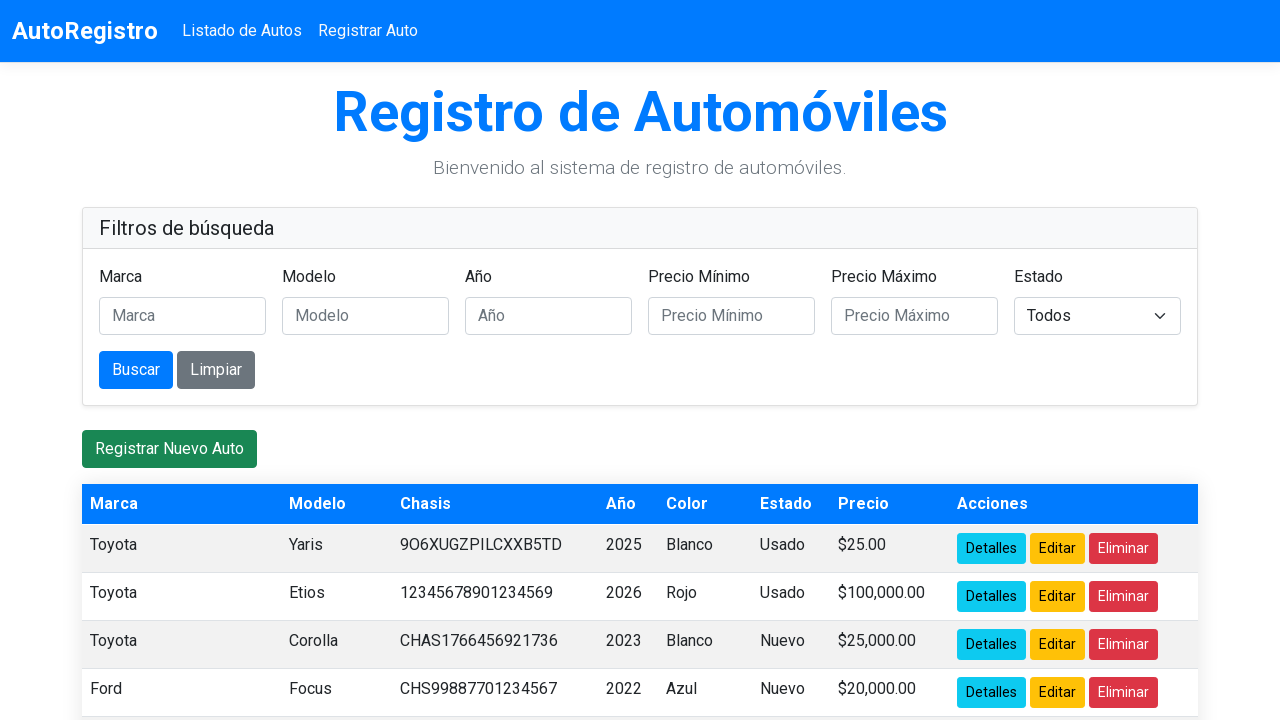

Clicked link to navigate to create car form at (170, 449) on xpath=//div/a[@href='/Autos/Crear']
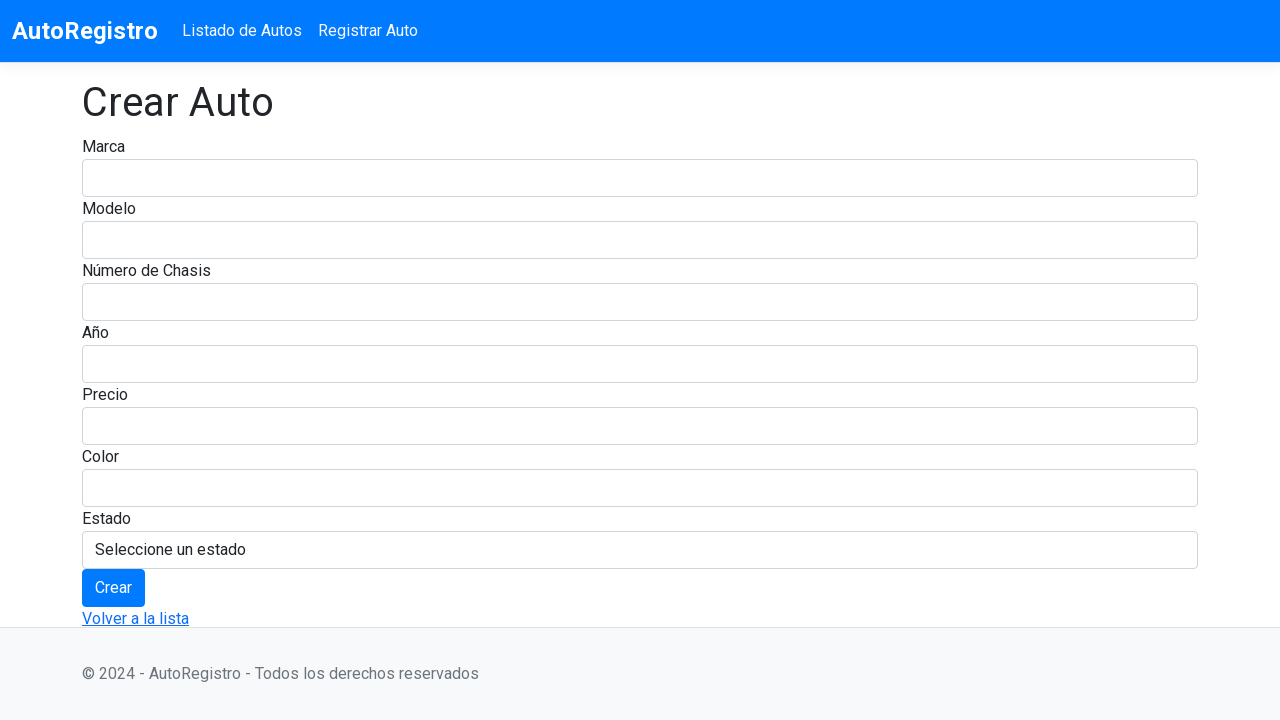

Filled Marca field with 'Alfa Romeo' on #Marca
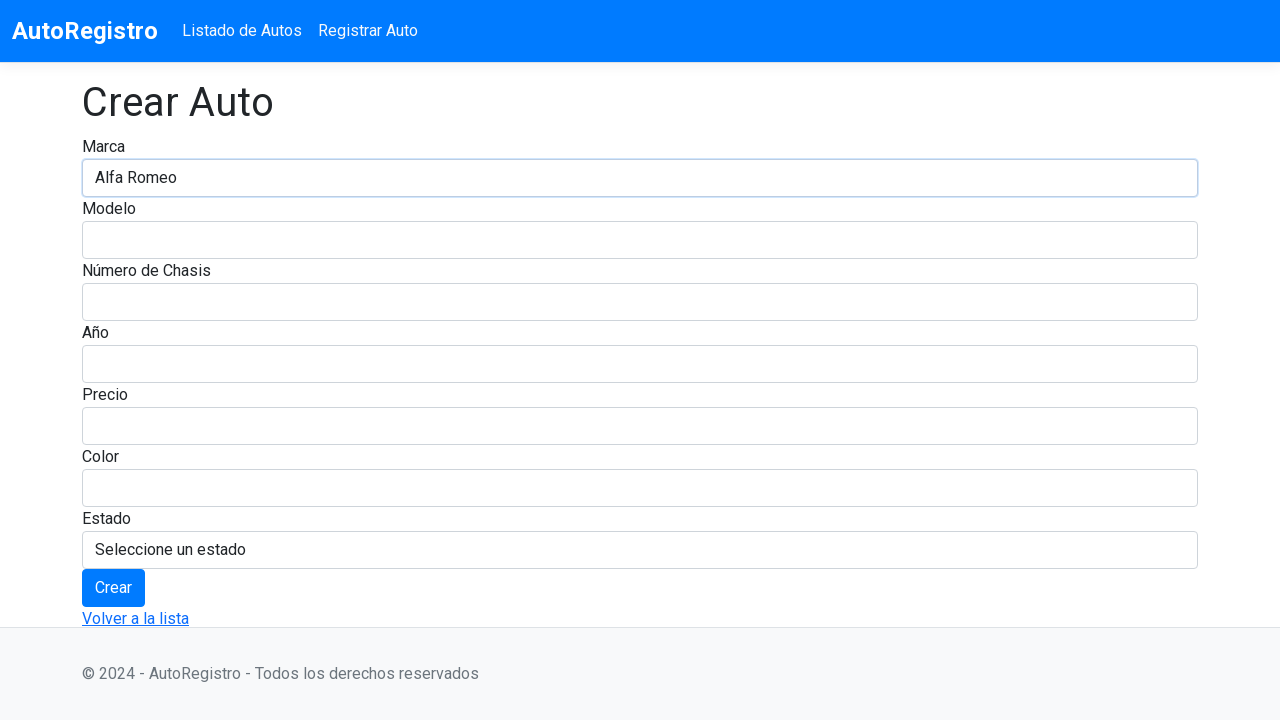

Filled Modelo field with 'Z3' on #Modelo
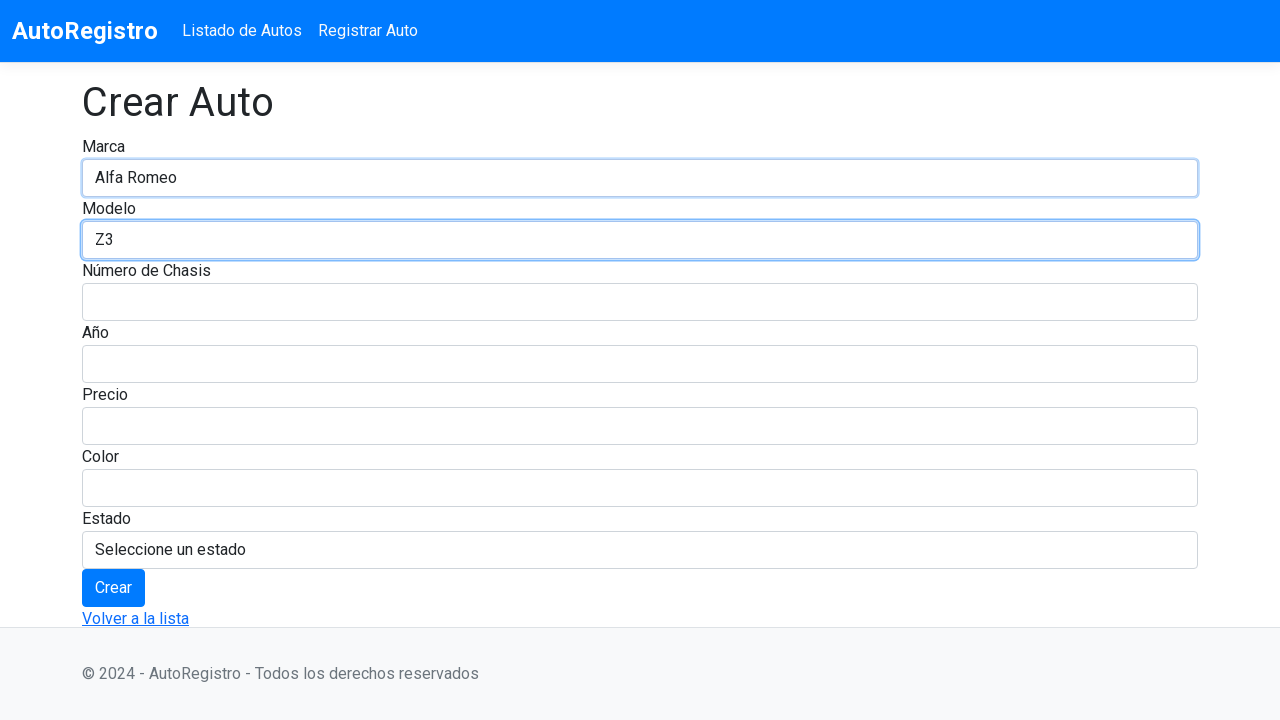

Filled NumeroChasis field with '11111111111111111' on #NumeroChasis
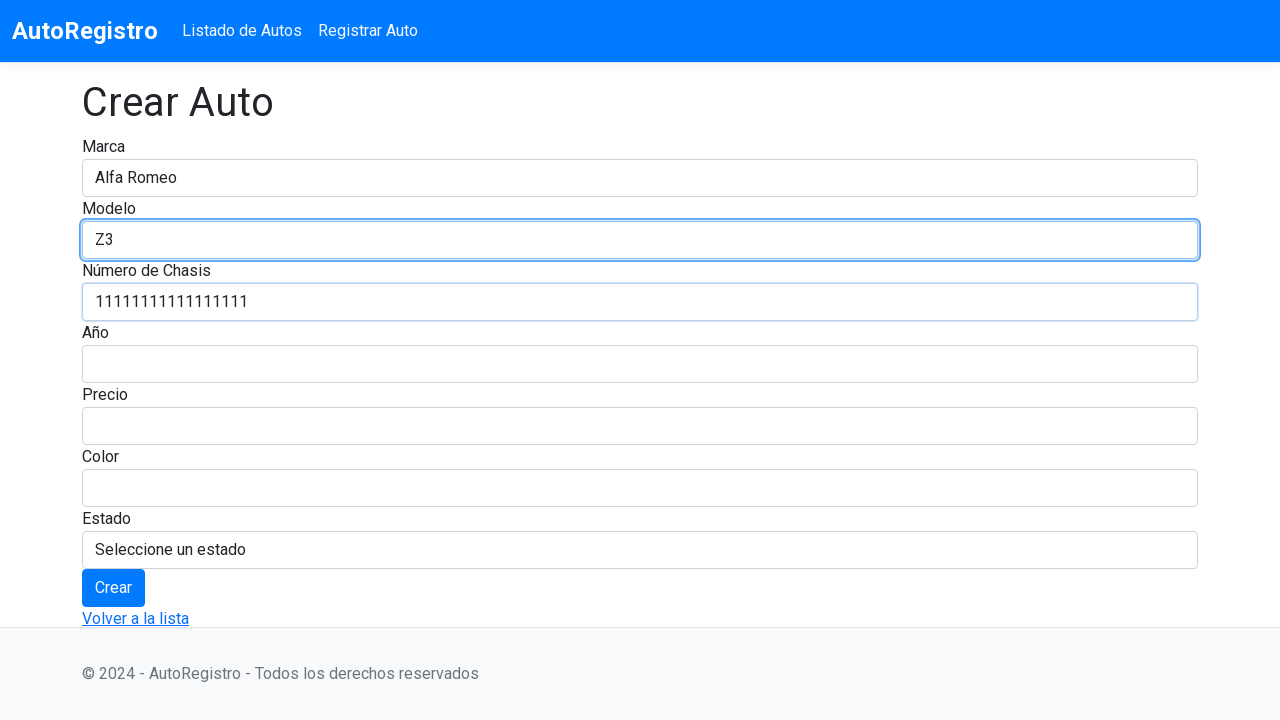

Filled Anio field with '2015' on #Anio
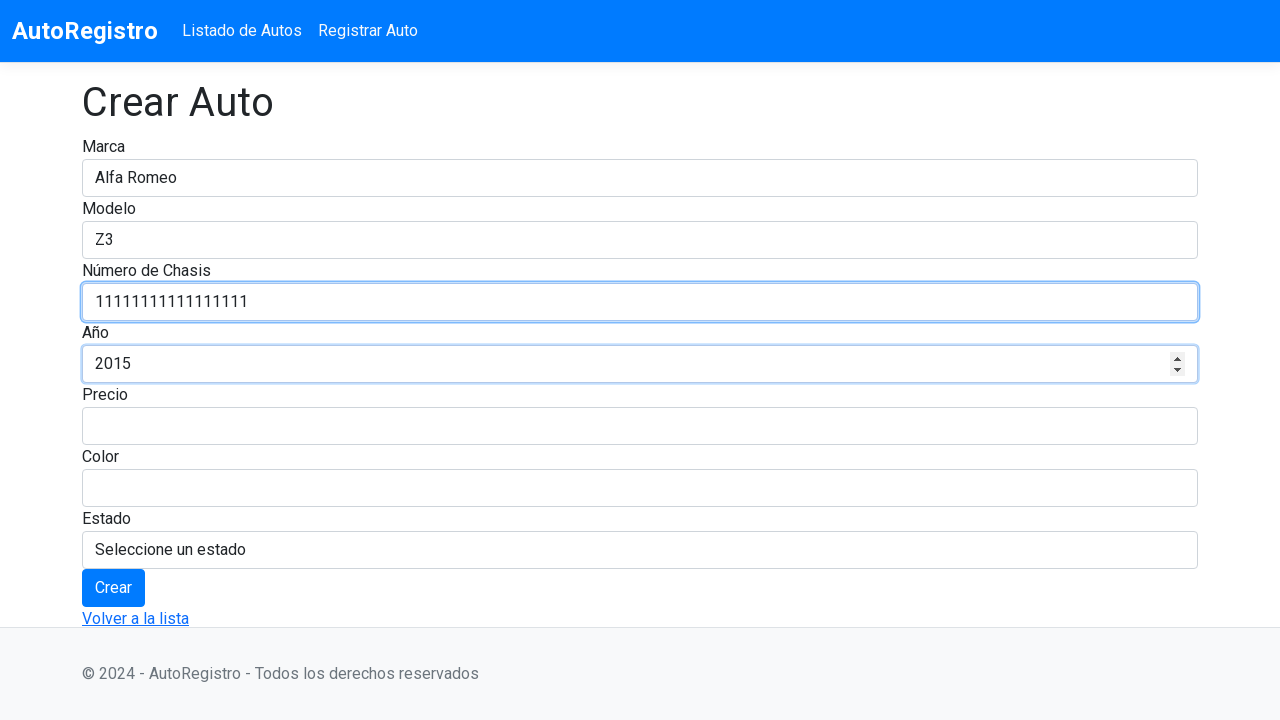

Filled Precio field with '100,000.00' on #Precio
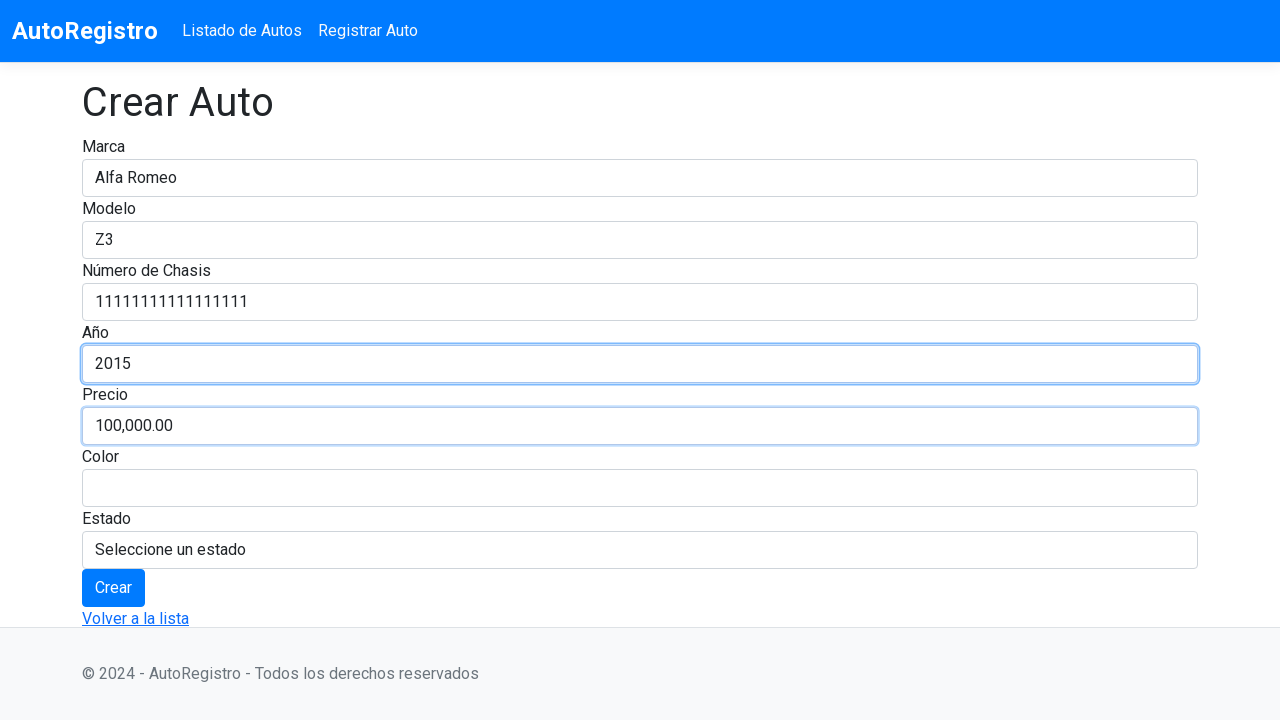

Filled Color field with 'Verde' on #Color
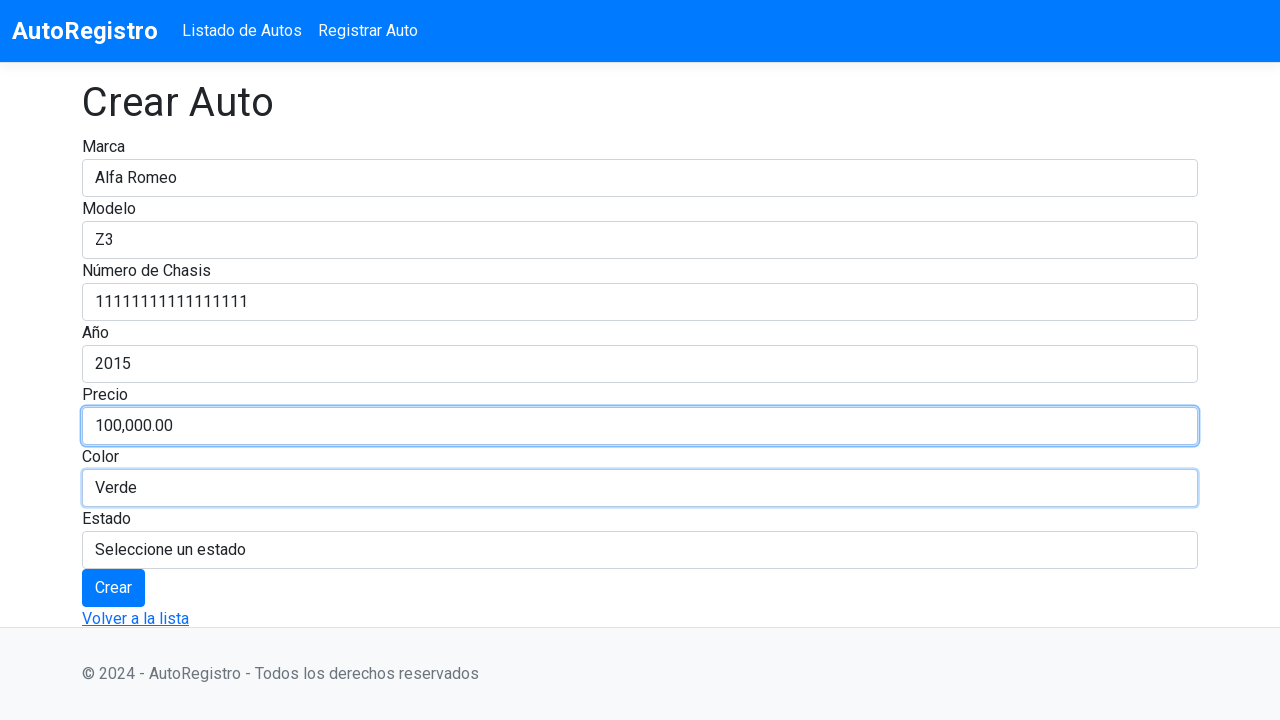

Selected 'Usado' from Estado dropdown on #Estado
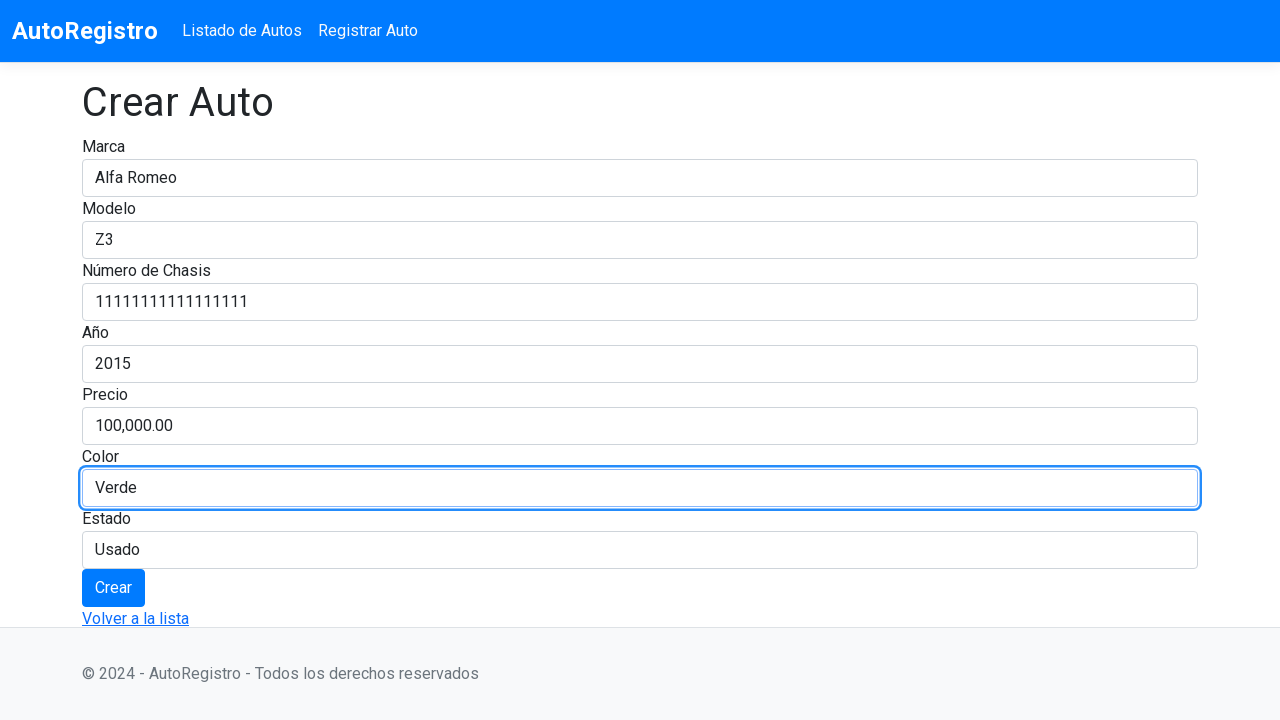

Clicked submit button to register new car at (114, 588) on xpath=//input[@type='submit']
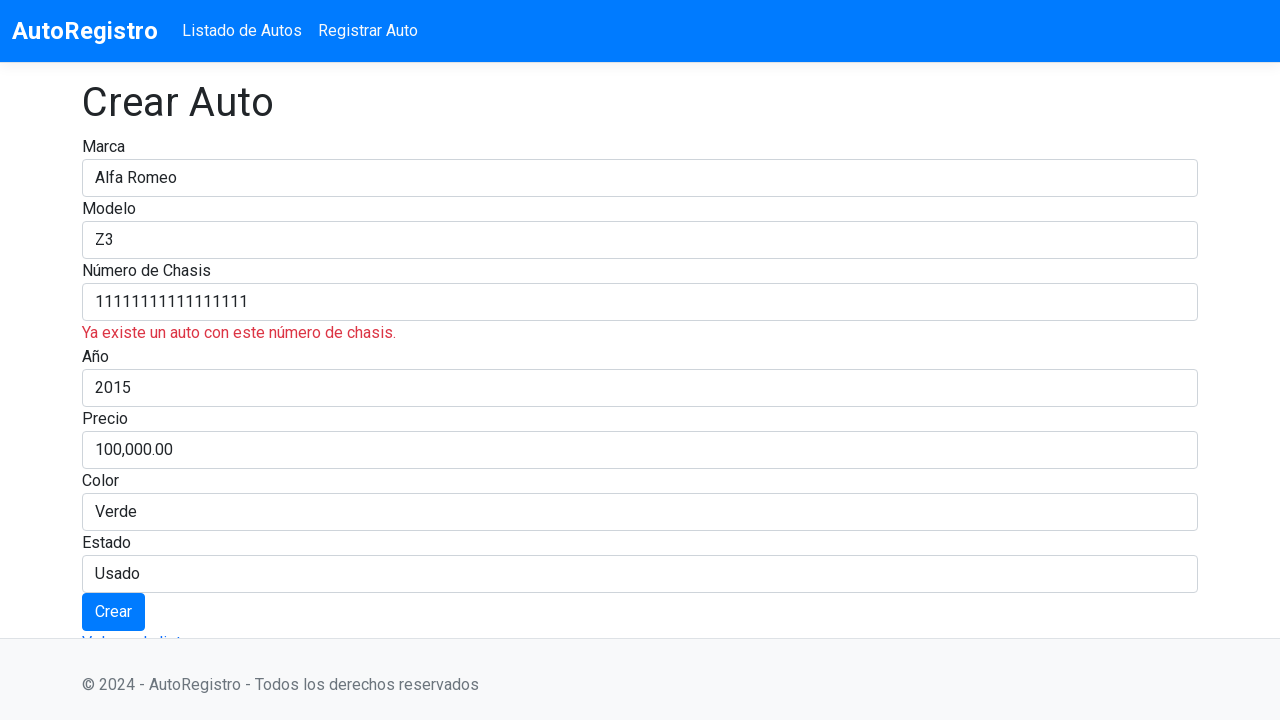

Waited for form submission to complete
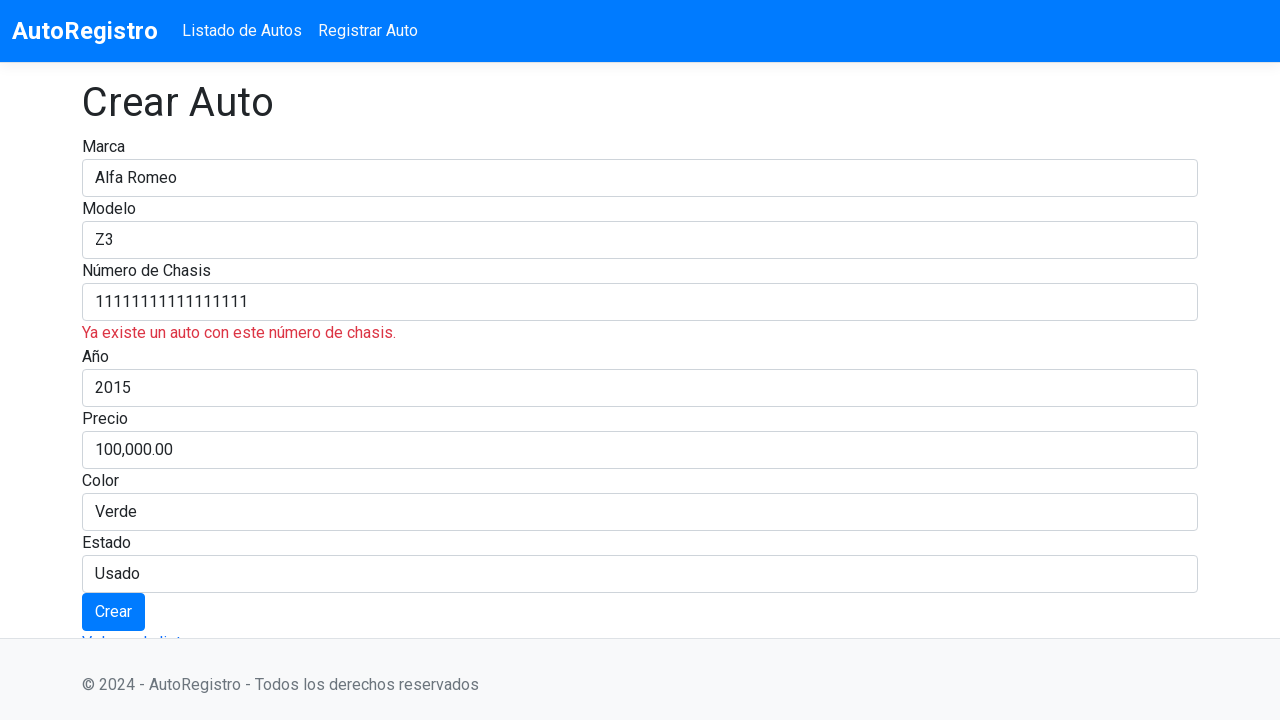

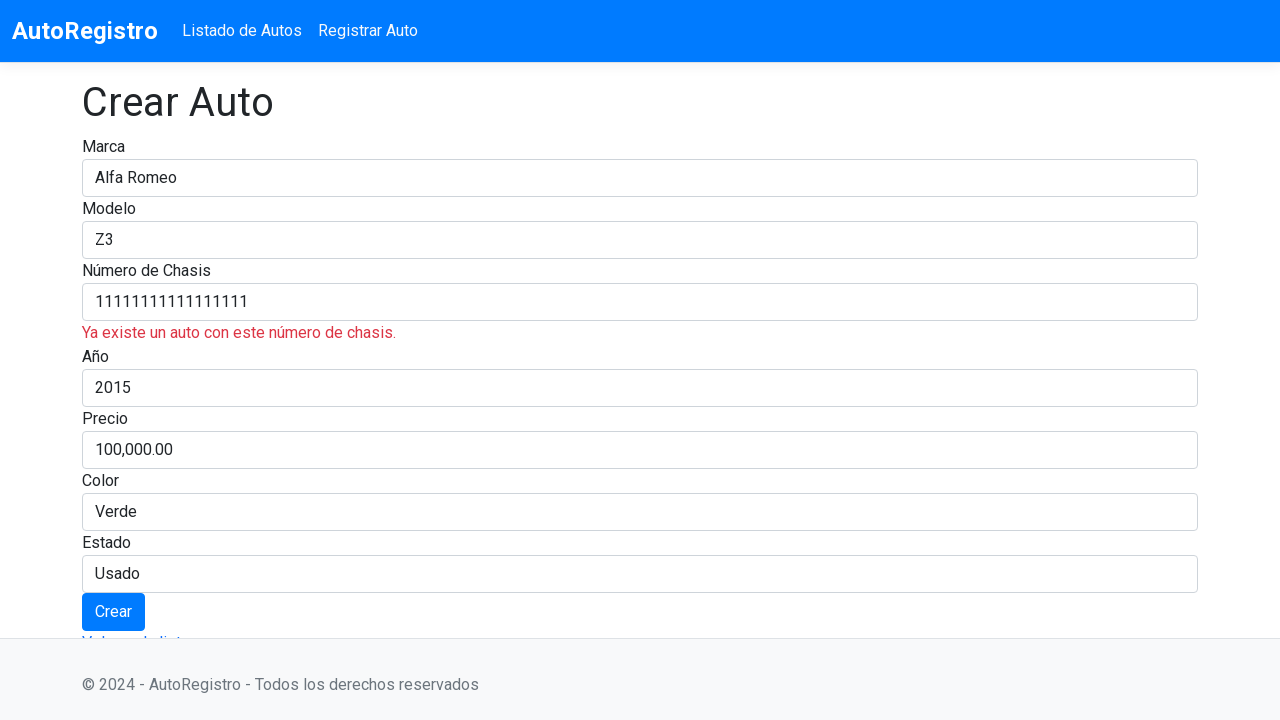